Tests the text box form on demoqa.com by filling in full name, email, current address, and permanent address fields, then submitting the form.

Starting URL: https://demoqa.com/text-box

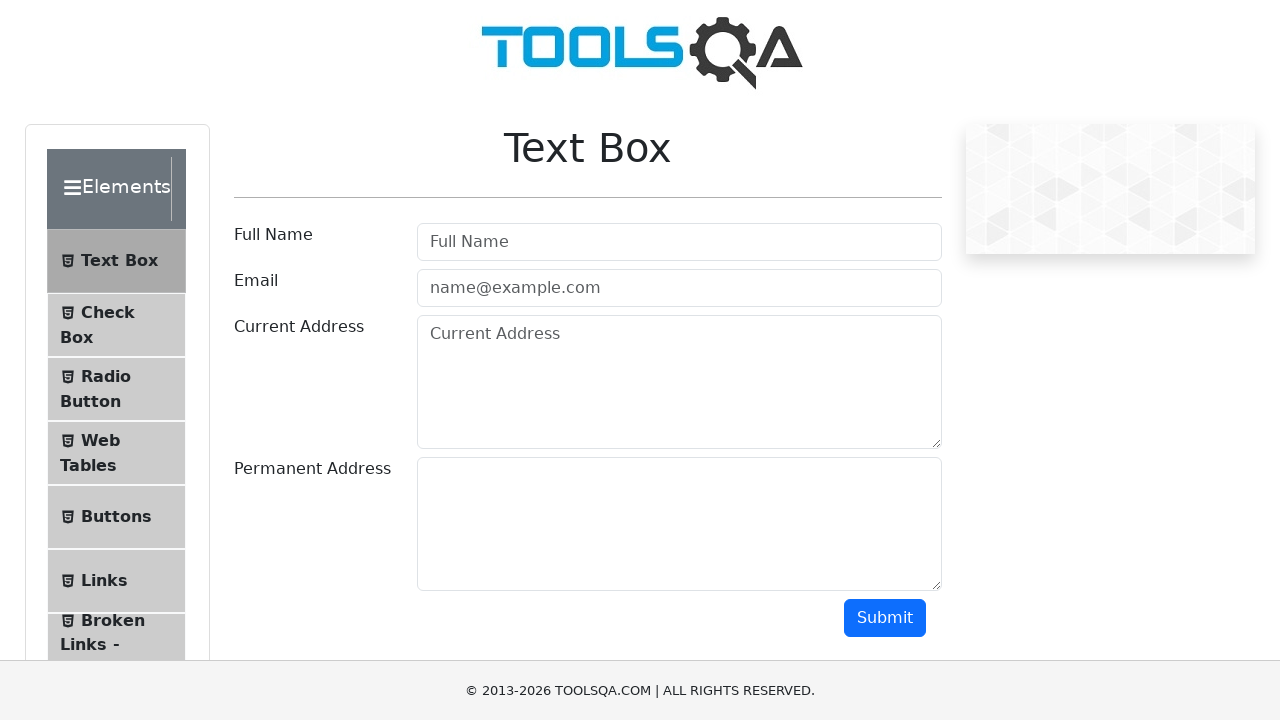

Filled full name field with 'John Anderson' on #userName
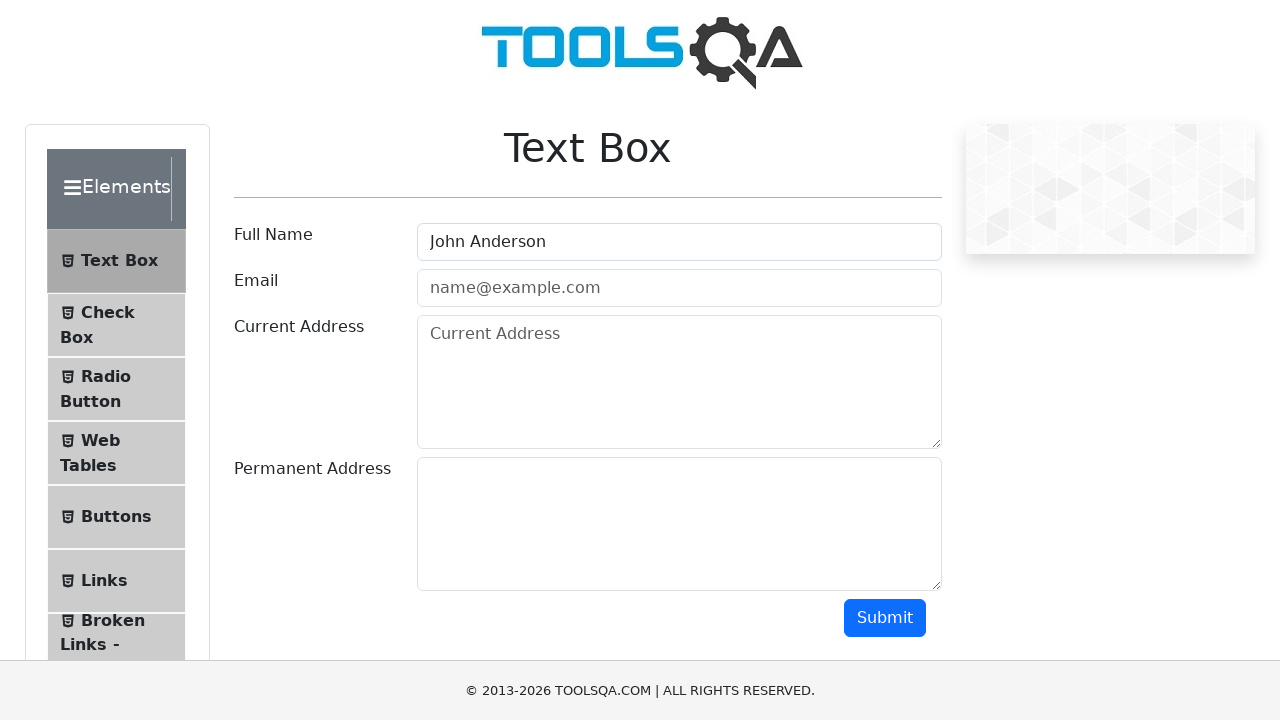

Filled email field with 'john.anderson@testmail.com' on #userEmail
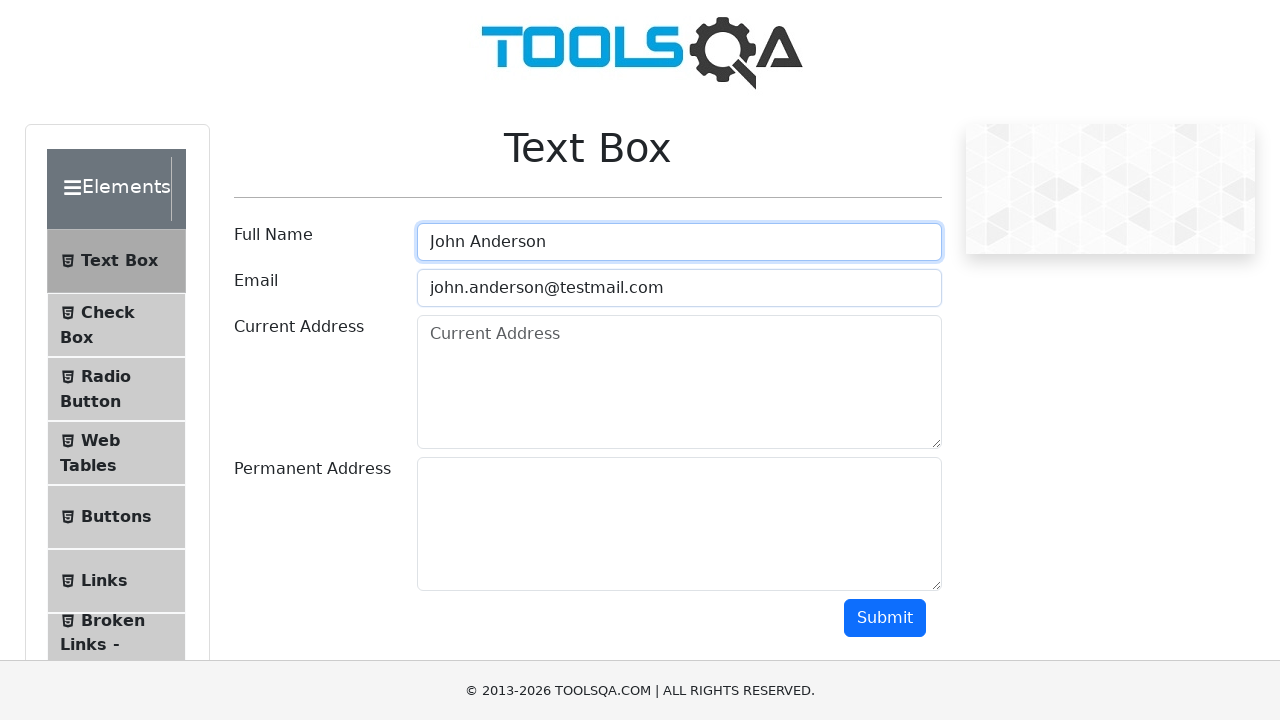

Filled current address field with '123 Main Street, New York, NY 10001' on #currentAddress
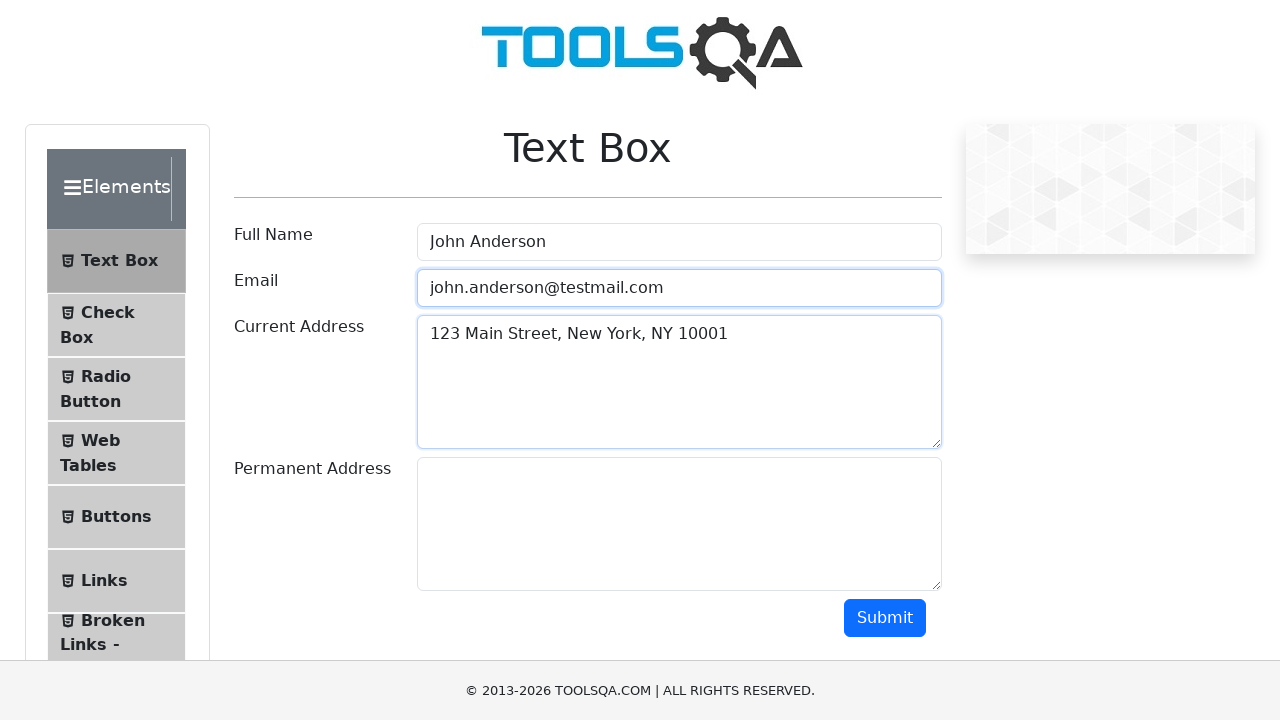

Filled permanent address field with '456 Oak Avenue, Los Angeles, CA 90001' on #permanentAddress
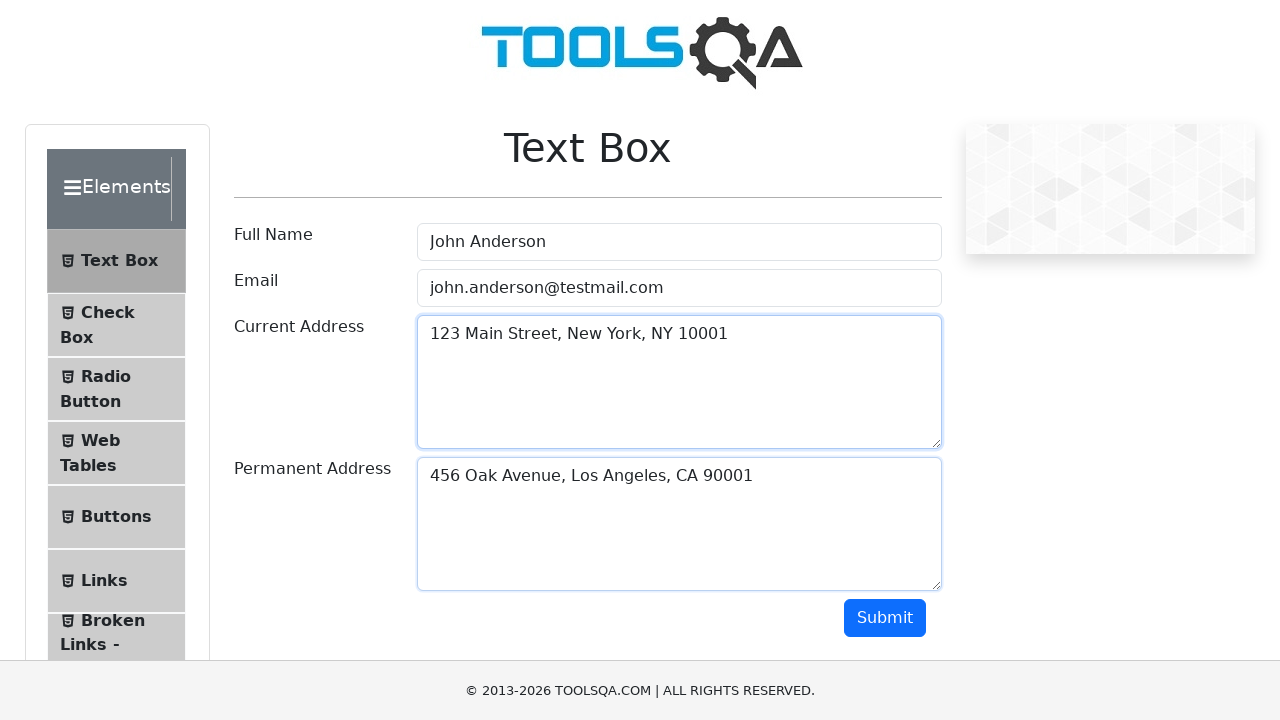

Clicked the submit button at (885, 618) on #submit
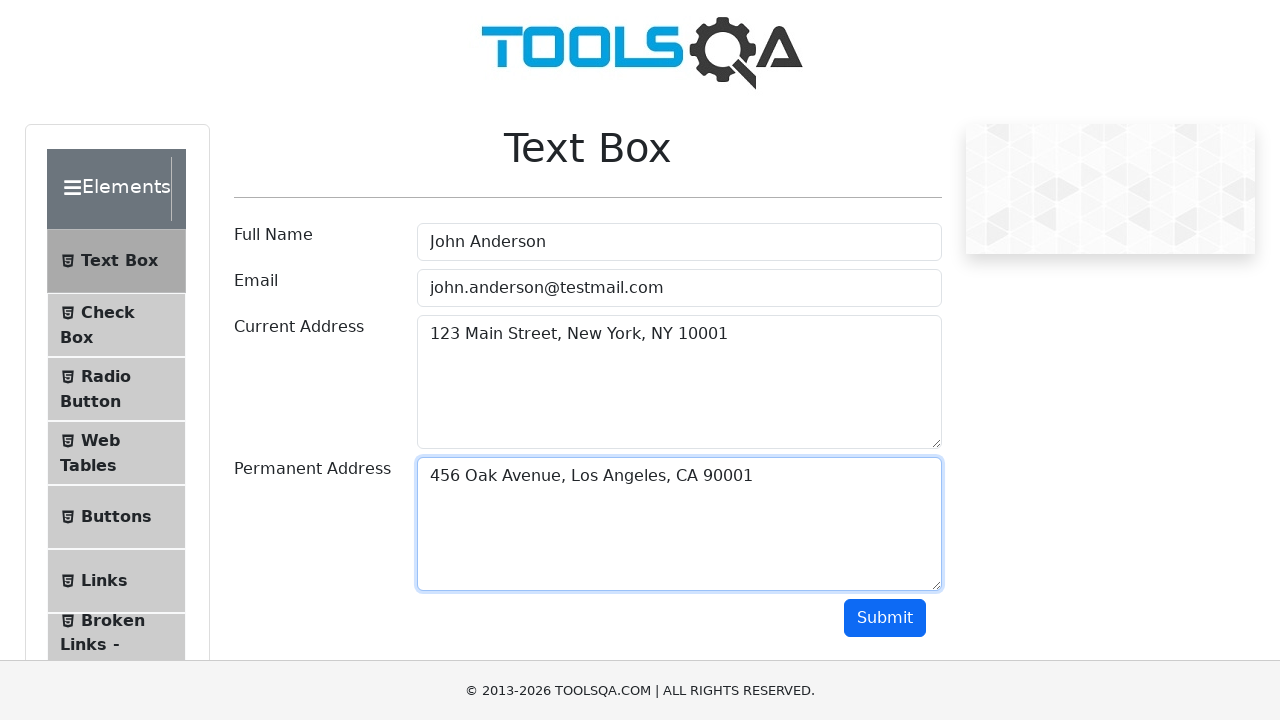

Form submission output appeared
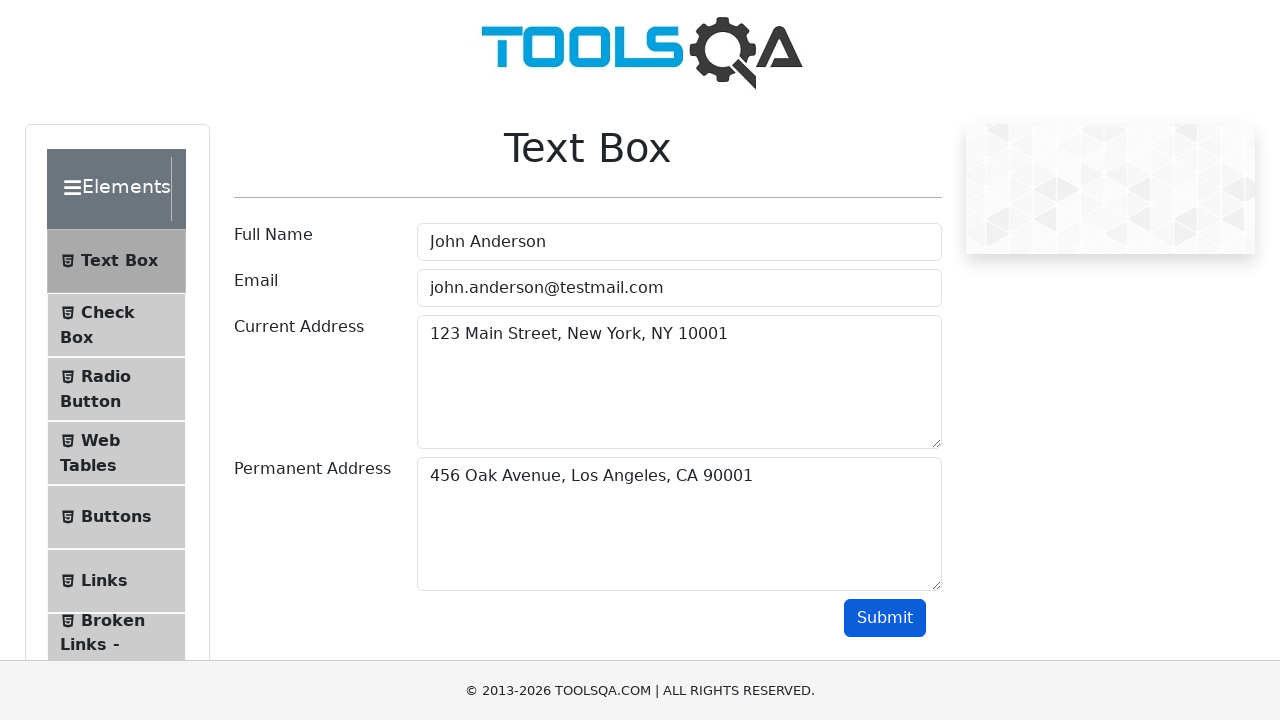

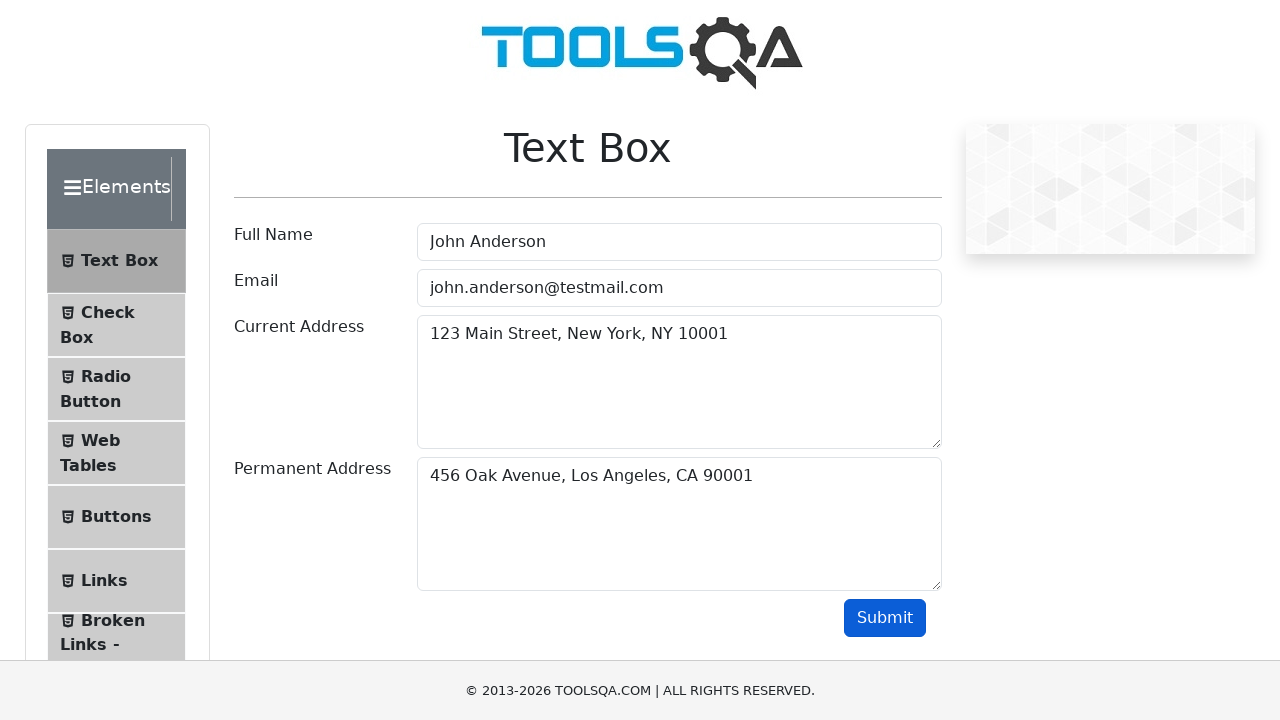